Creates a new paste on Pastebin by filling in the code text area, selecting paste expiration time, entering a title, and submitting the form

Starting URL: https://pastebin.com/

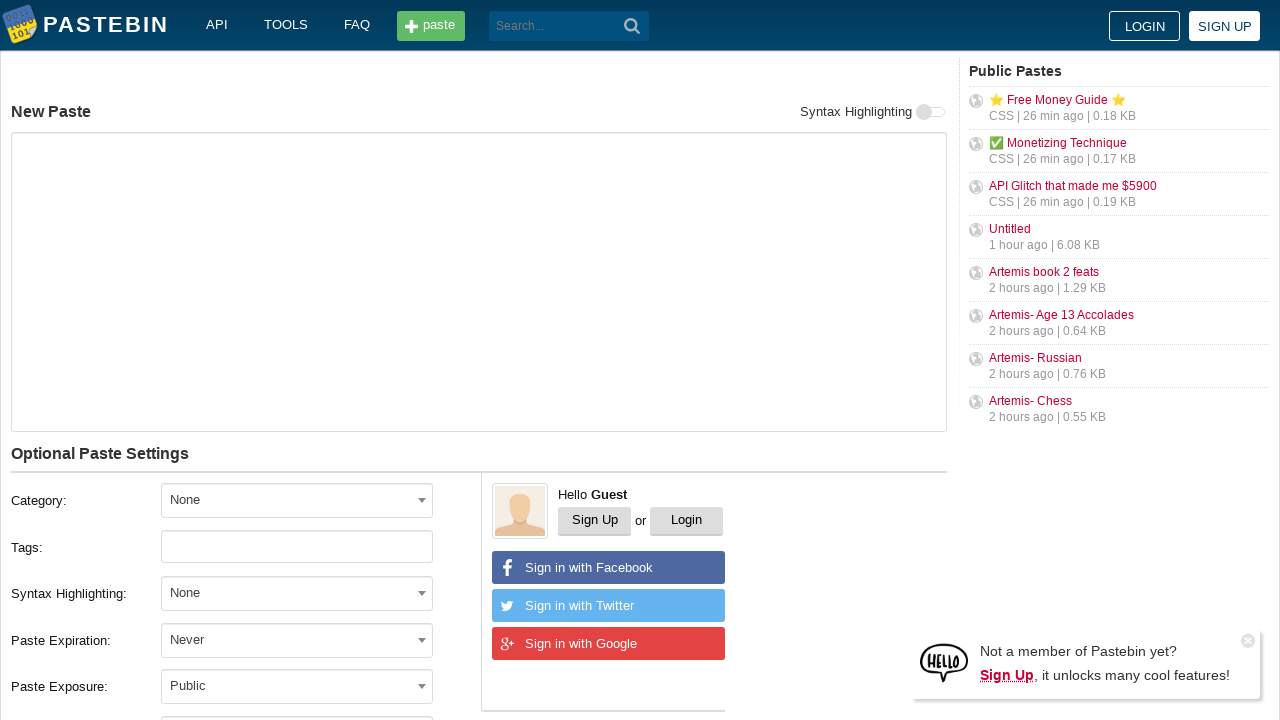

Filled paste content text area with 'Hello from WebDriver' on textarea[name='PostForm[text]']
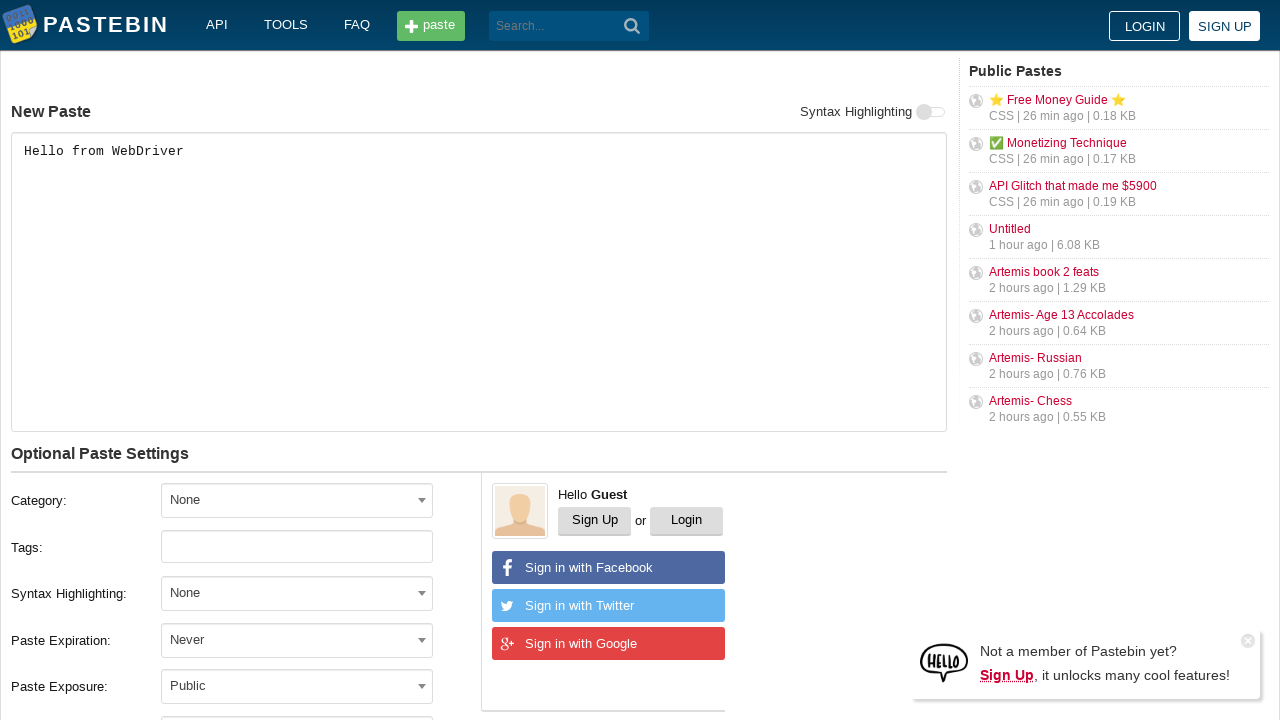

Scrolled down 600px to view expiration options
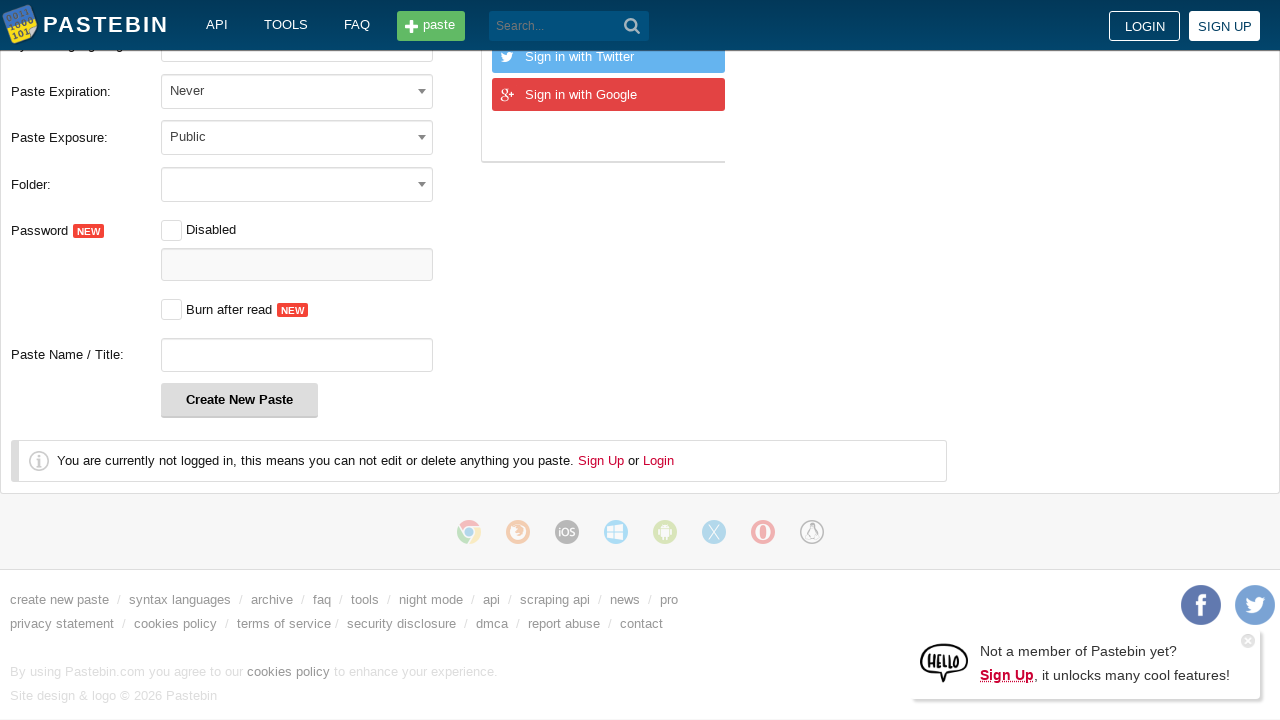

Clicked on expiration time dropdown at (297, 90) on #select2-postform-expiration-container
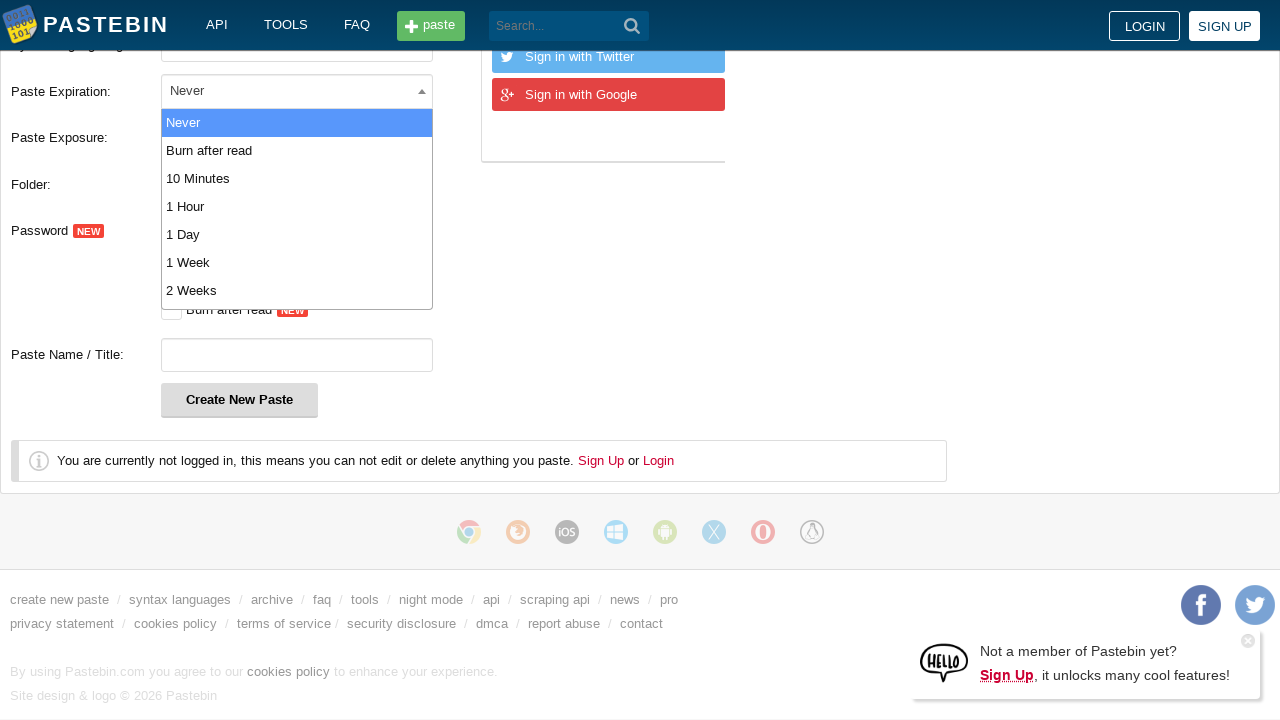

Selected '10 Minutes' expiration option from dropdown at (297, 178) on xpath=//span[@class='select2-results']/ul/li[3]
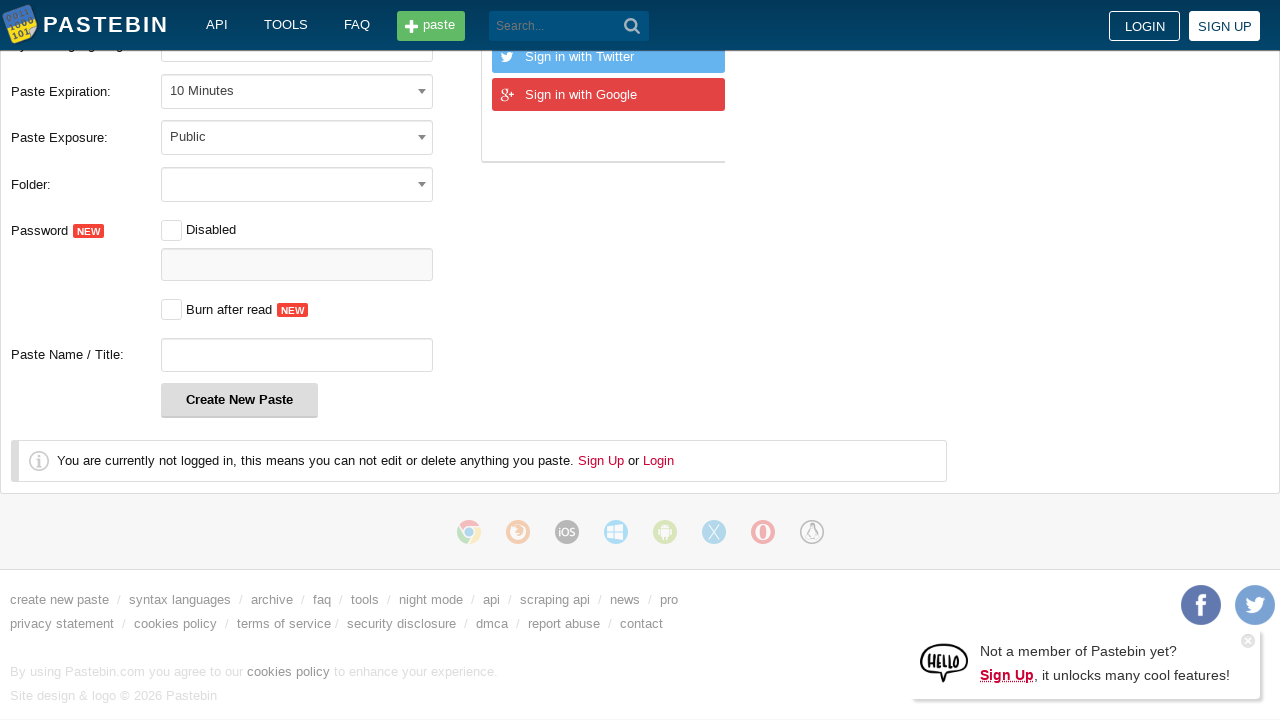

Entered paste title 'helloweb' on #postform-name
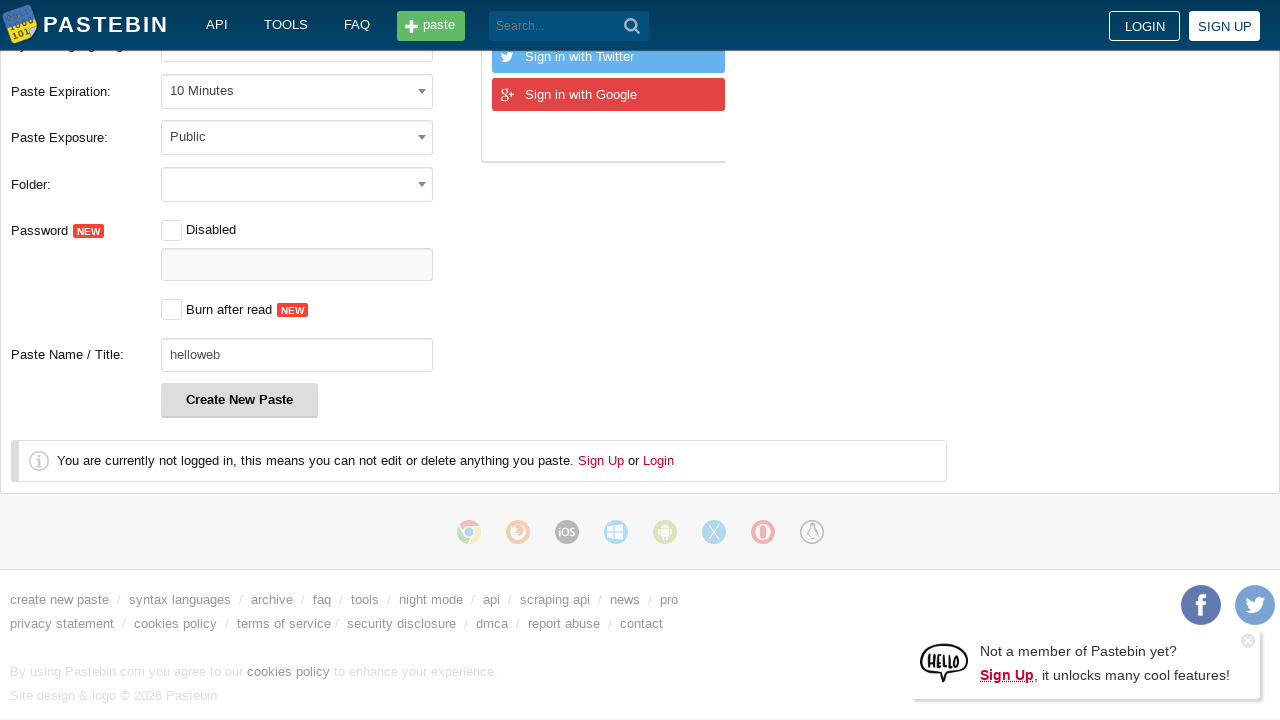

Clicked 'Create New Paste' button to submit form at (240, 400) on xpath=//button[text()='Create New Paste']
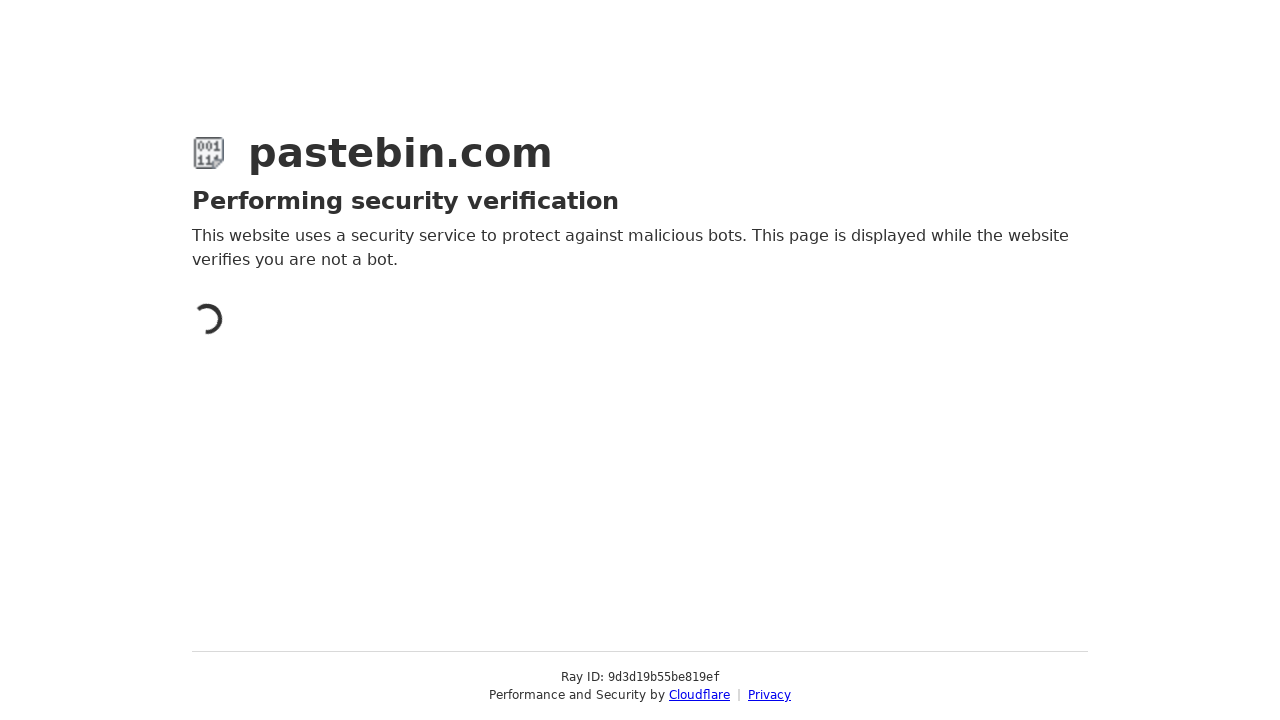

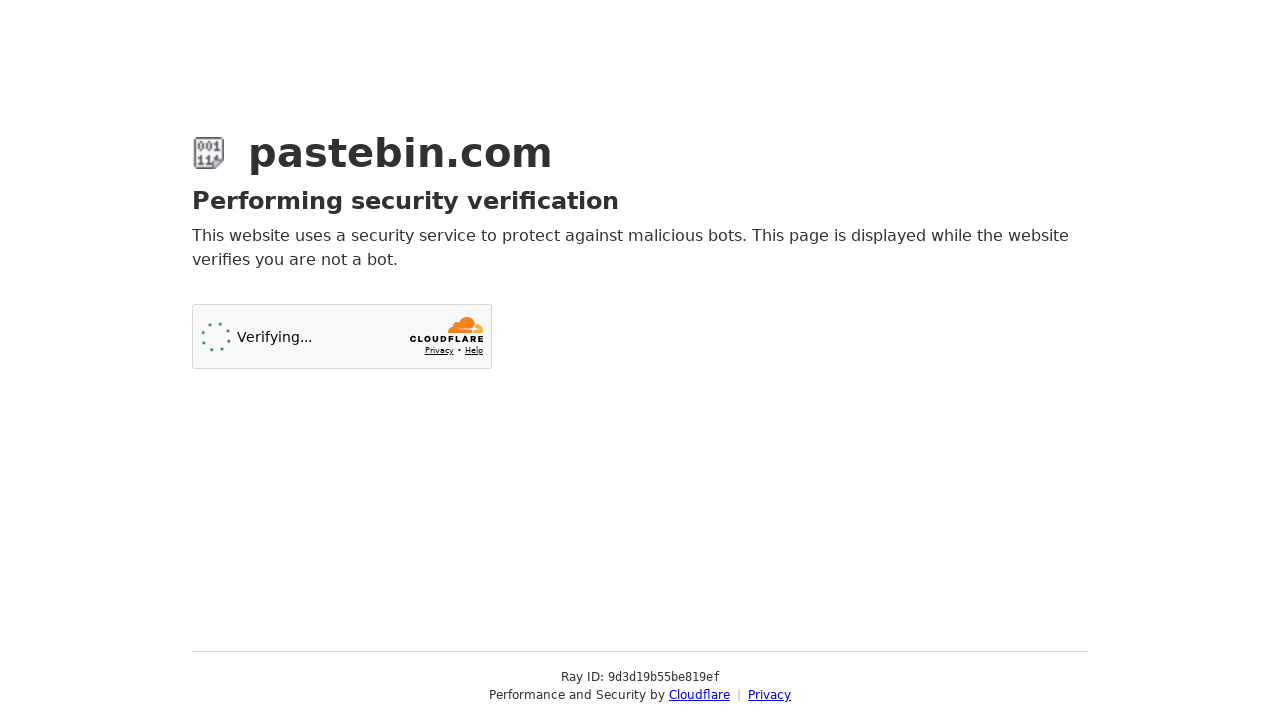